Tests opting out of A/B tests by adding an opt-out cookie after visiting the page, then refreshing to verify the page shows the non-A/B test variant.

Starting URL: http://the-internet.herokuapp.com/abtest

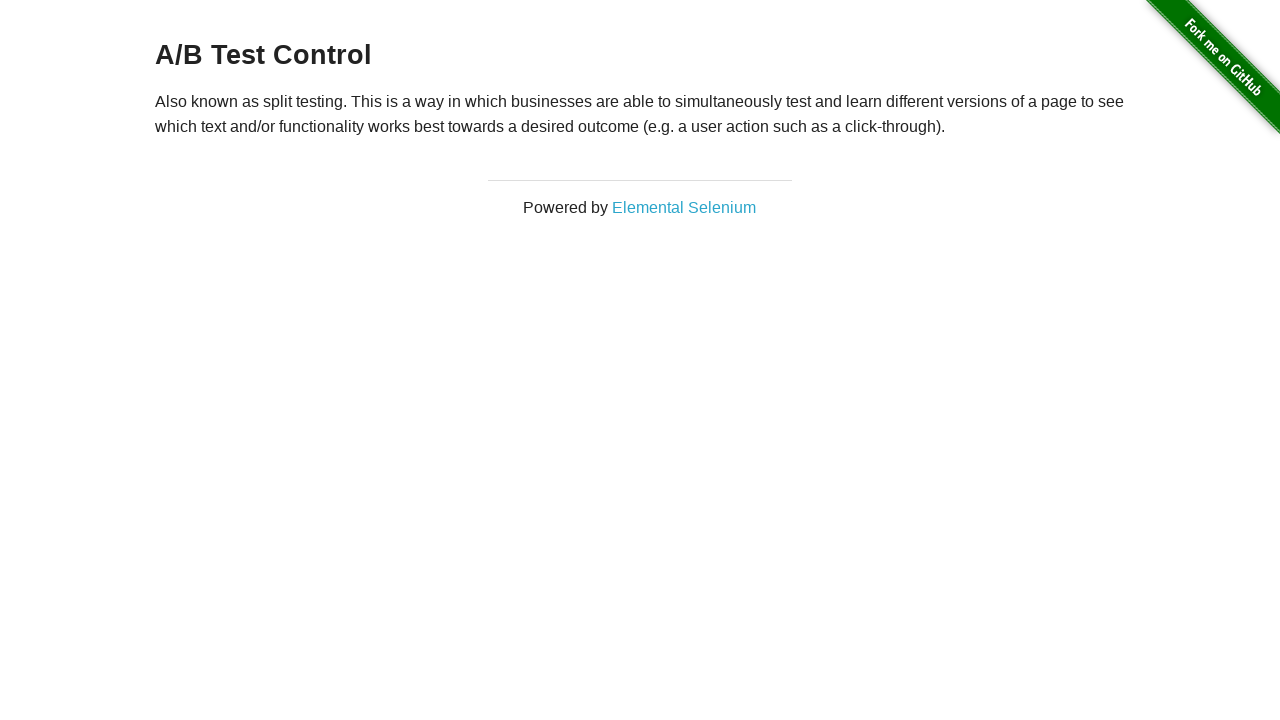

Waited for h3 heading to load
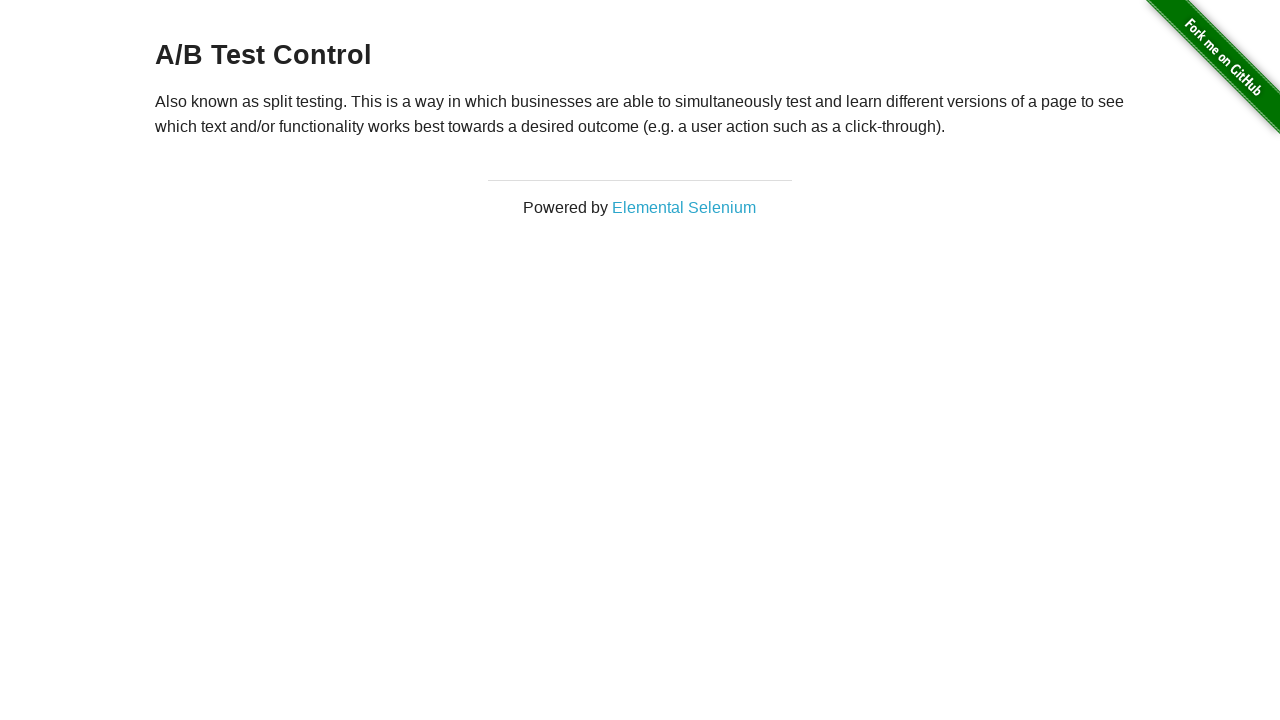

Retrieved heading text from h3 element
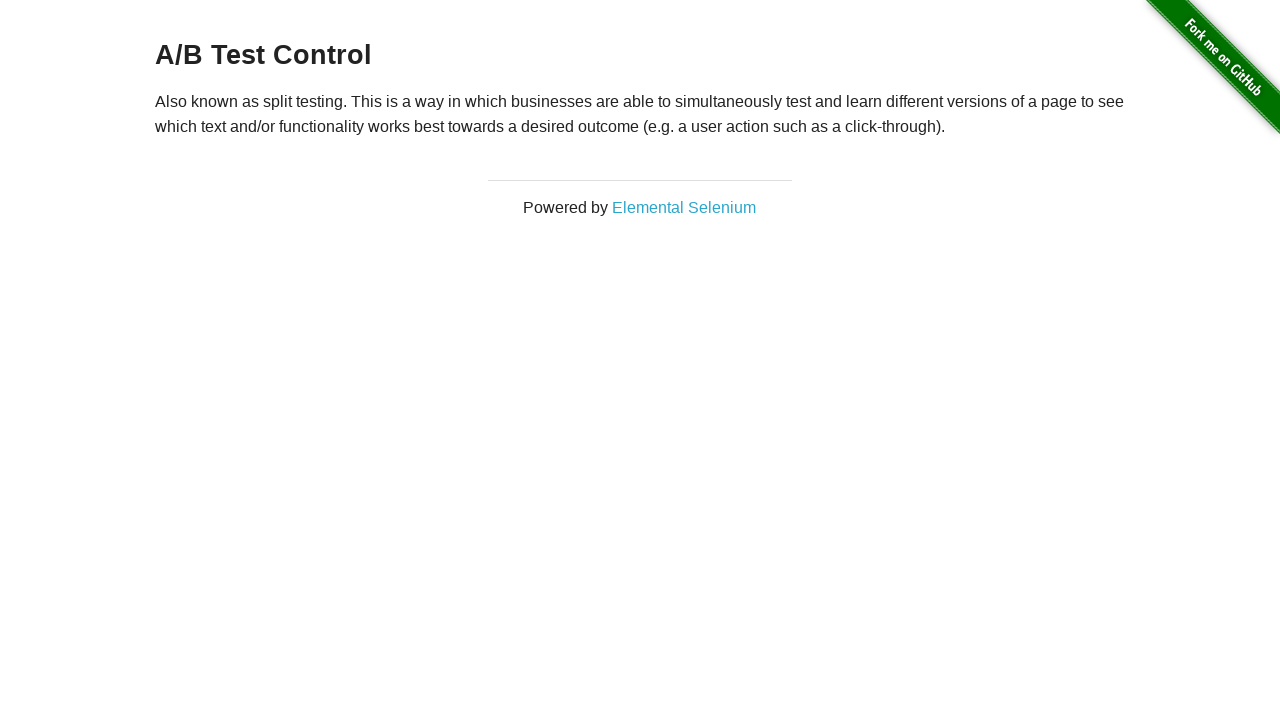

Verified initial page shows A/B Test variant
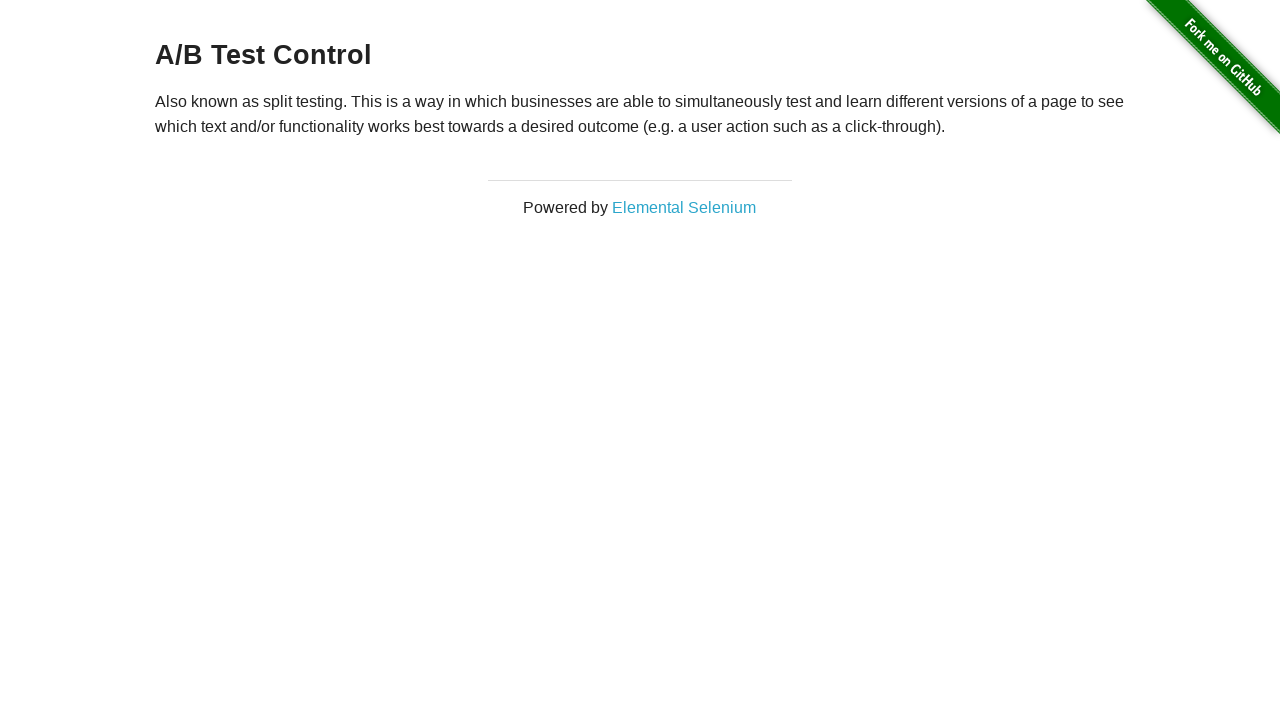

Added optimizelyOptOut cookie to opt out of A/B tests
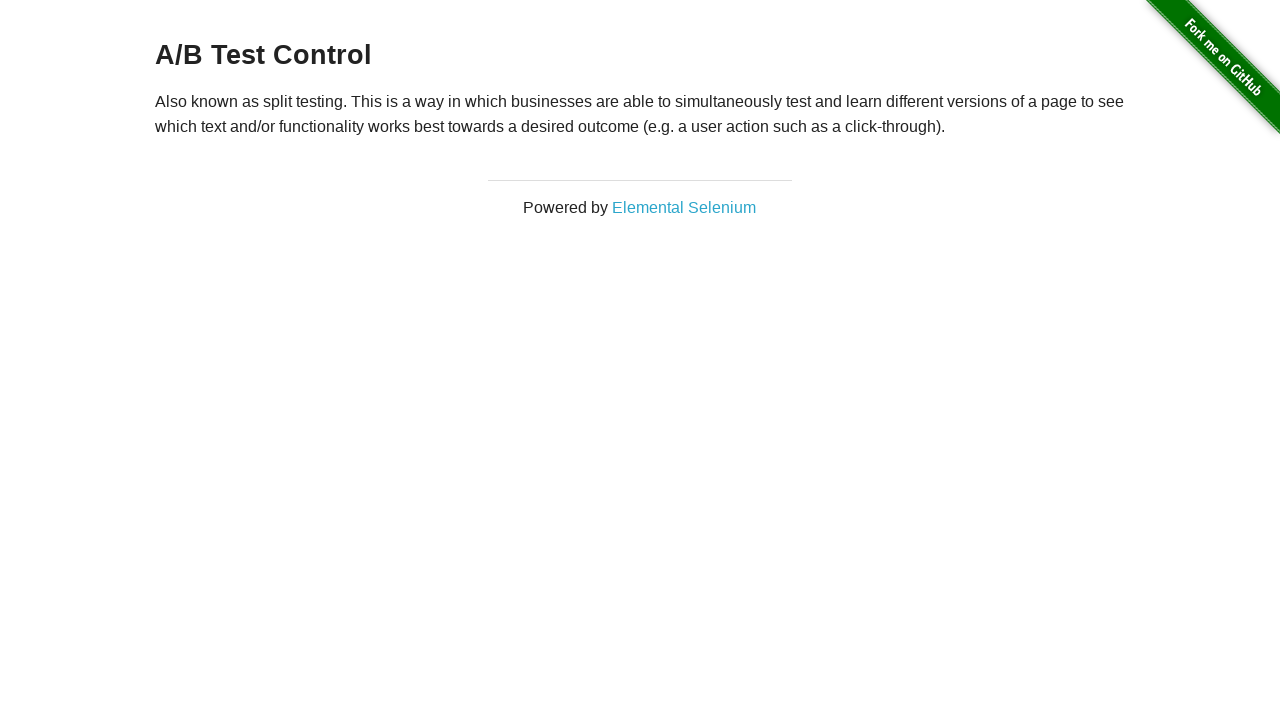

Refreshed page to apply opt-out cookie
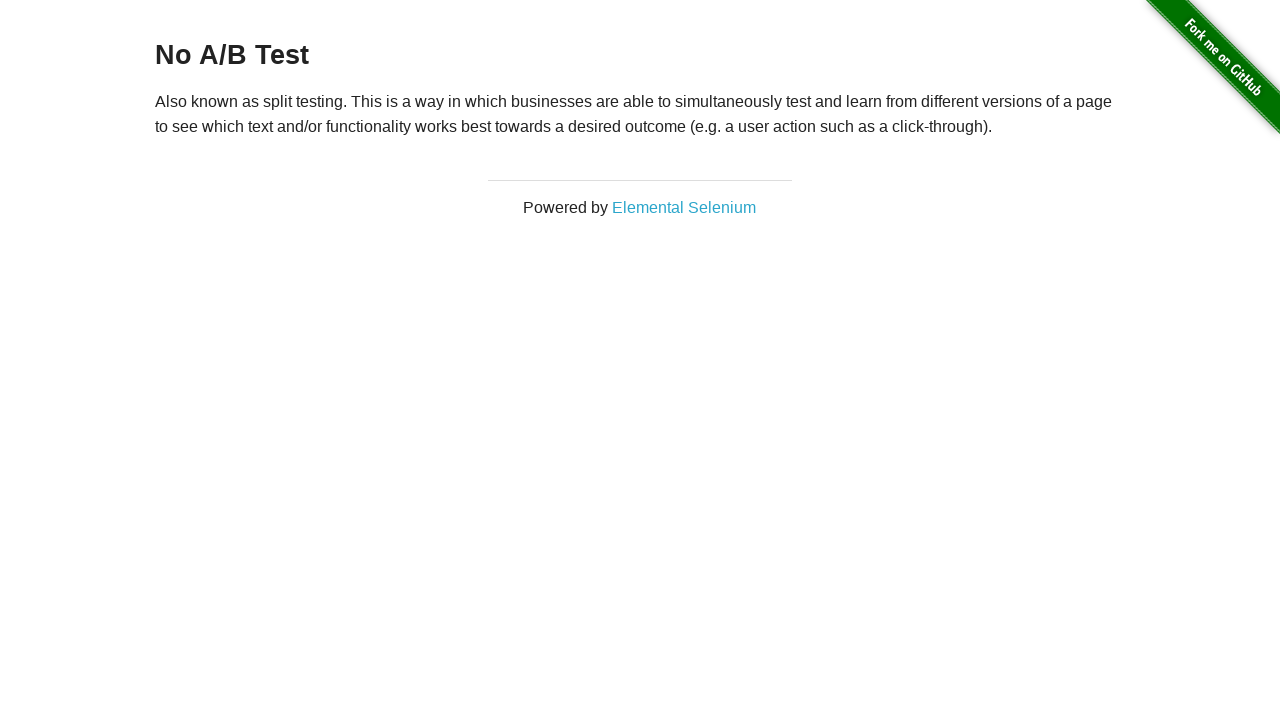

Waited for h3 heading to load after refresh
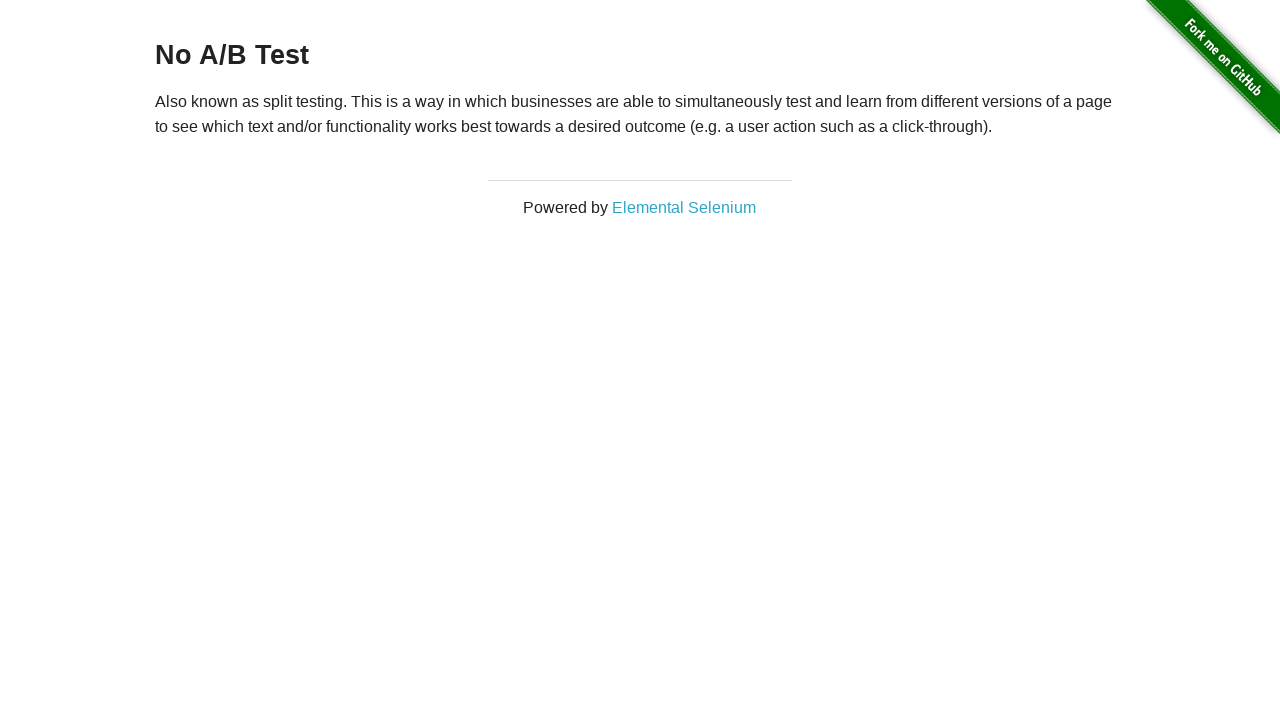

Retrieved heading text from h3 element after opt-out
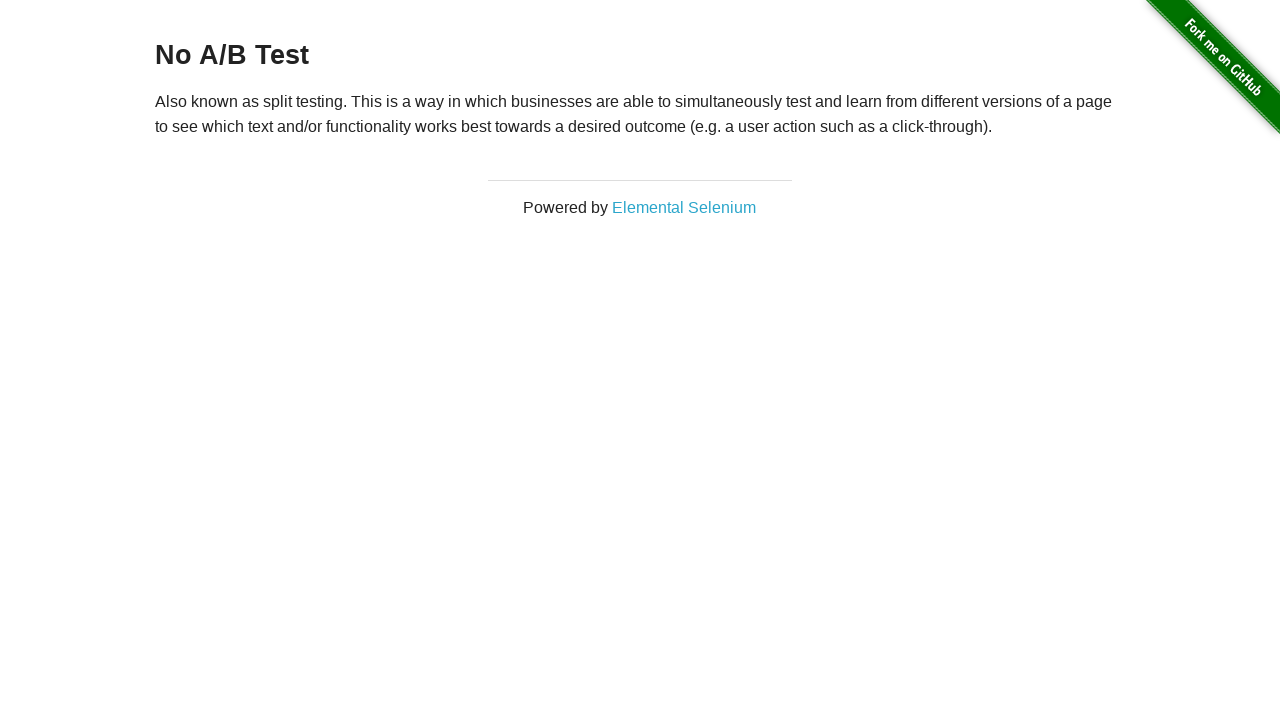

Verified page now shows No A/B Test variant after opting out
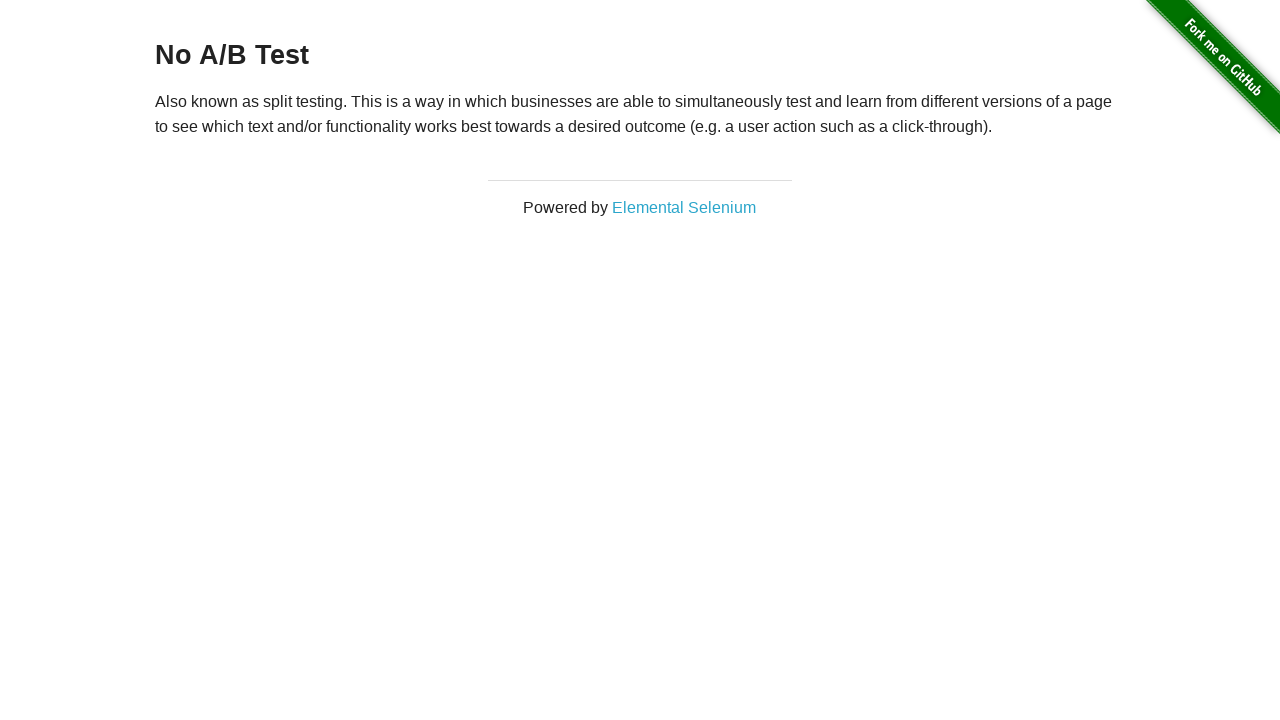

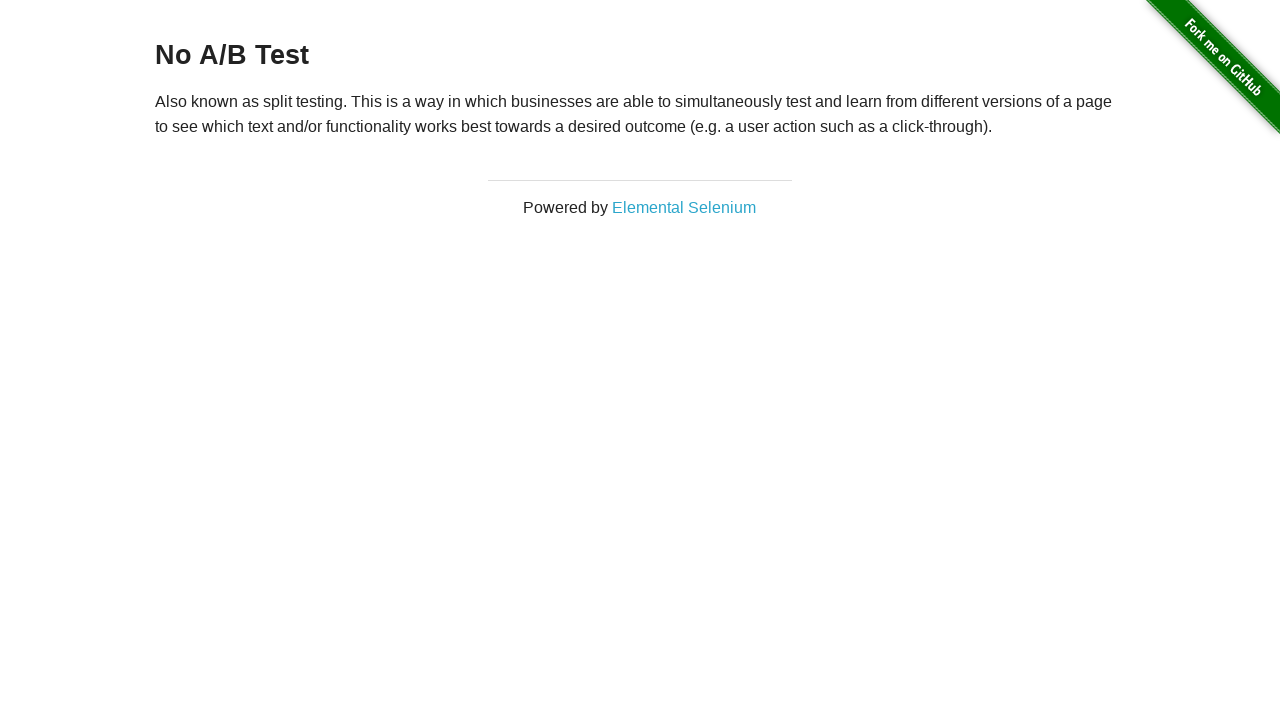